Tests selection of a body part from a dropdown menu and verifies the correct fruit elements are displayed in the palette

Starting URL: https://labasse.github.io/fruits/portrait.html

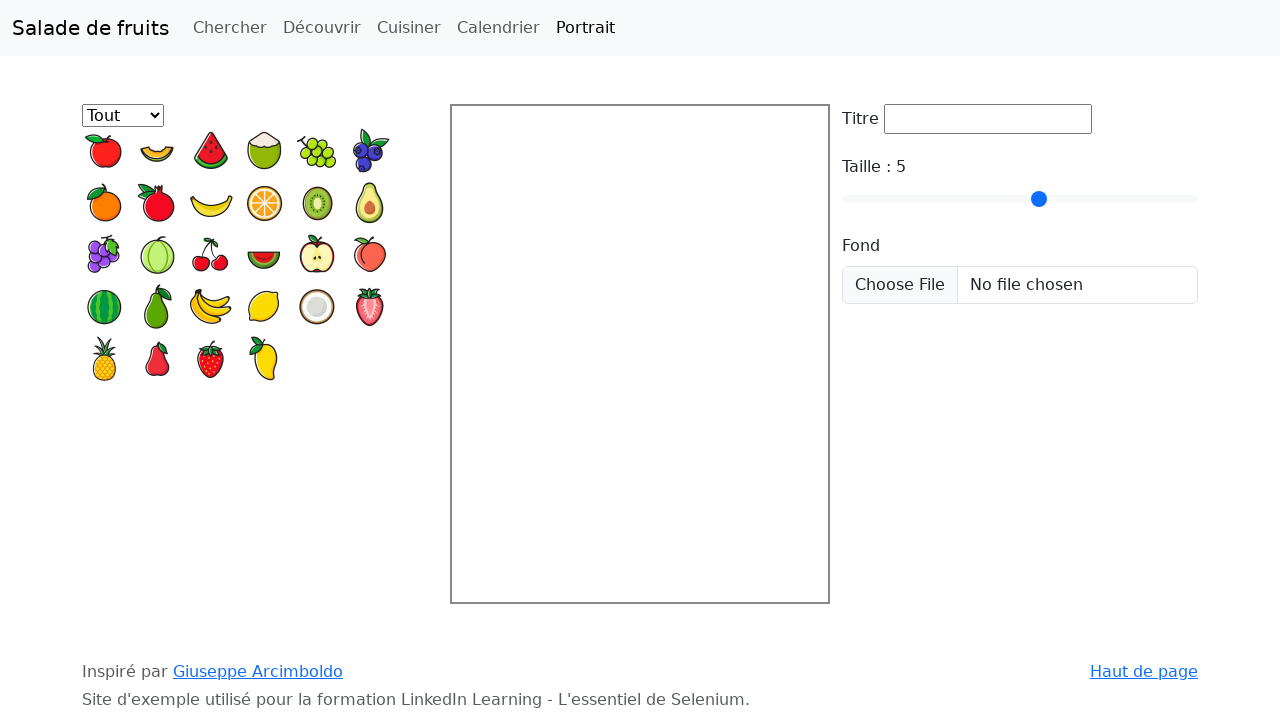

Selected 'Œil' from the partie dropdown menu on #partie
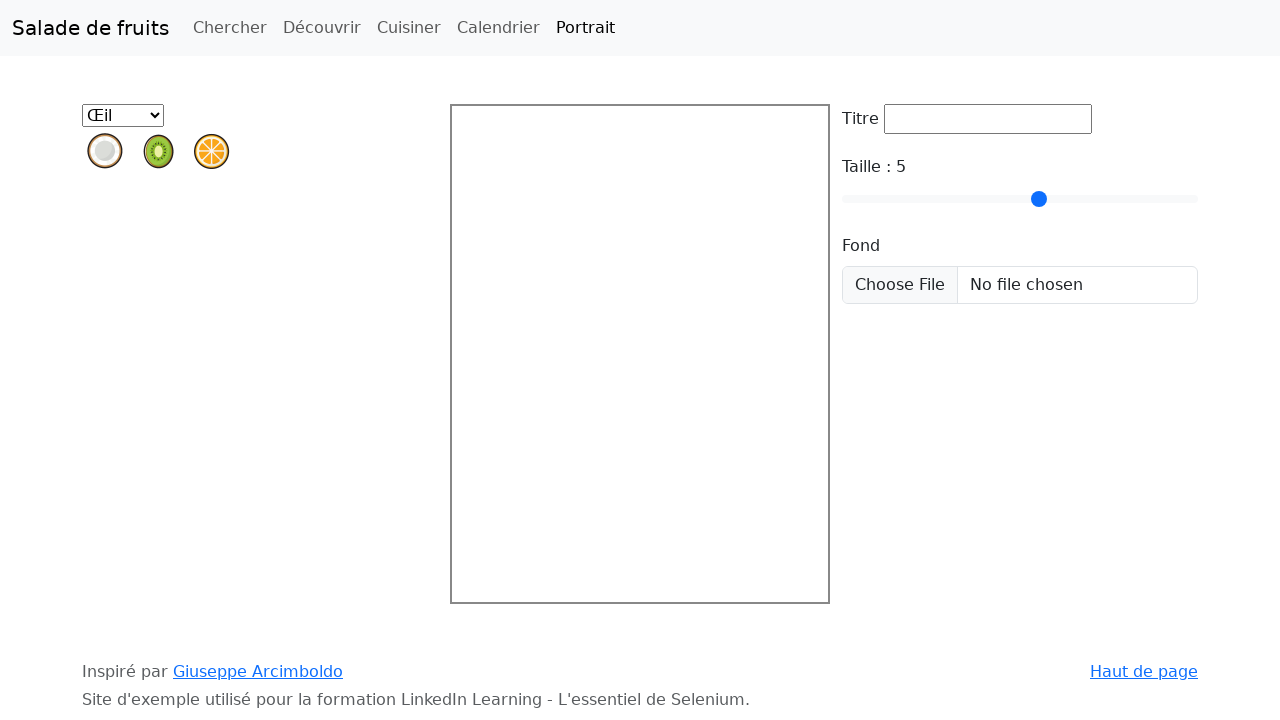

Palette fruits updated and displayed for selected body part
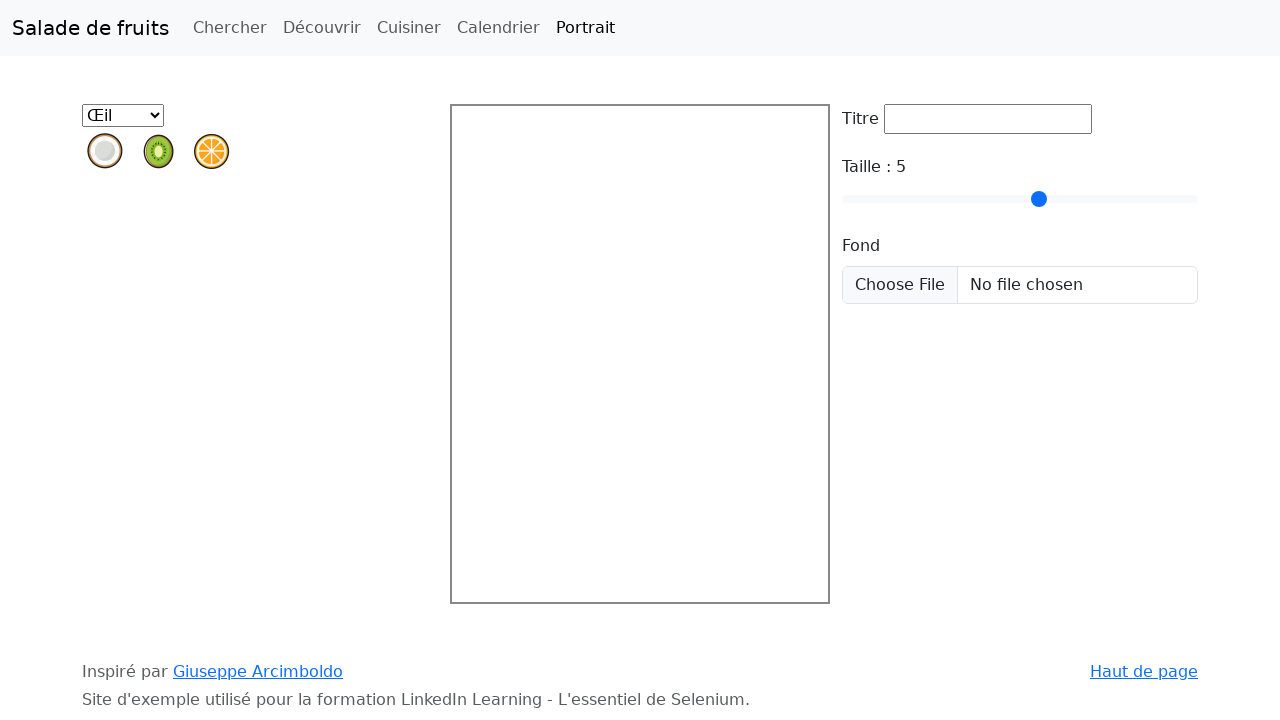

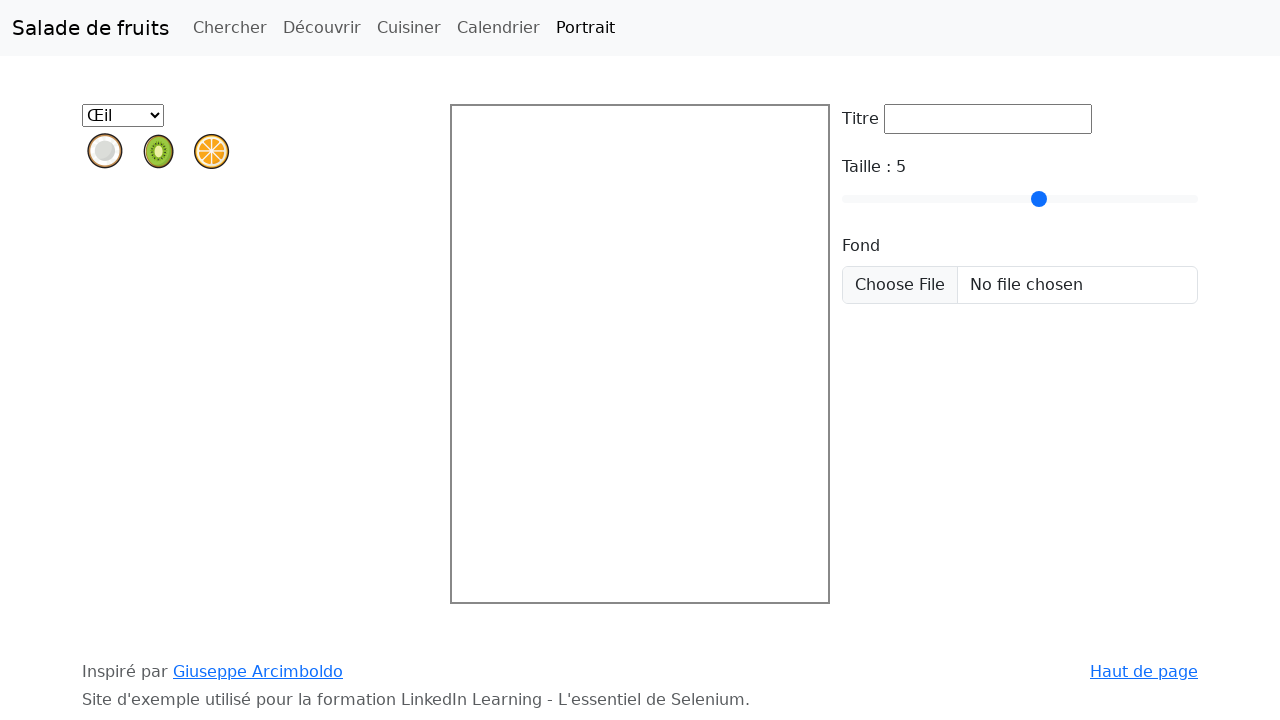